Tests a custom wait/retry mechanism by attempting to locate and click a Twitter social media link on the OrangeHRM login page.

Starting URL: https://opensource-demo.orangehrmlive.com/web/index.php/auth/login

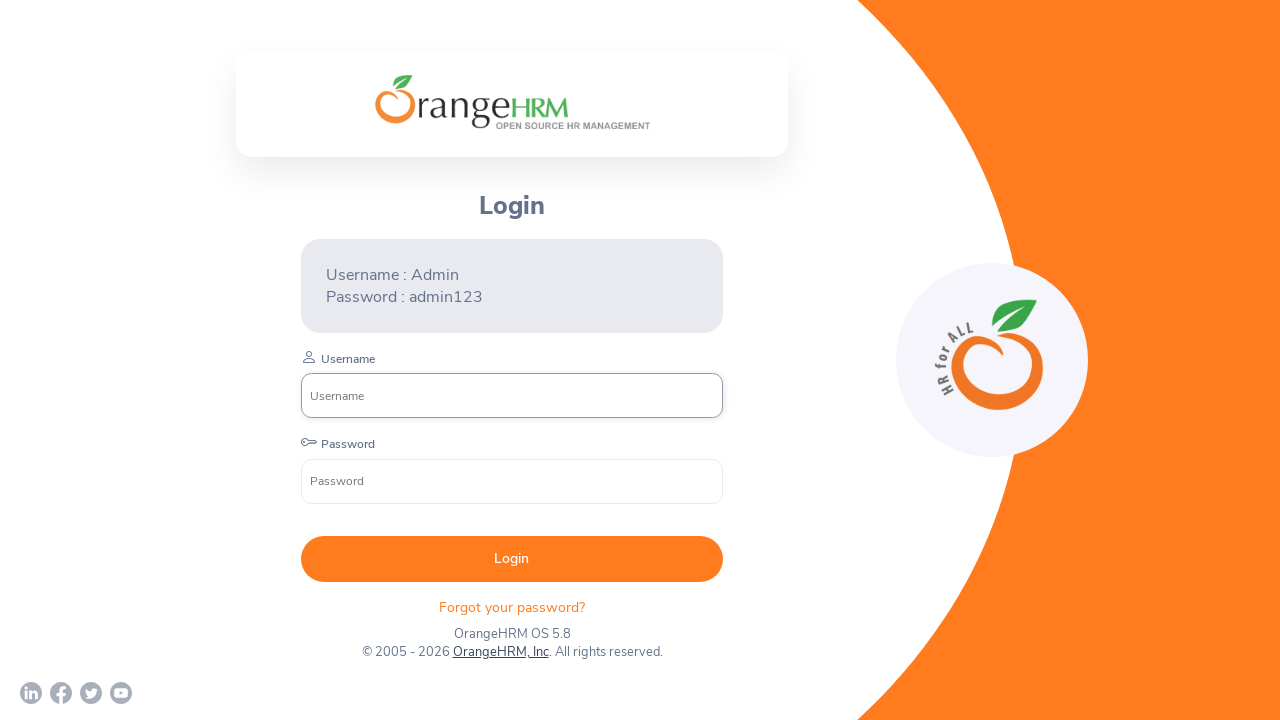

Waited for Twitter social media link to appear on OrangeHRM login page
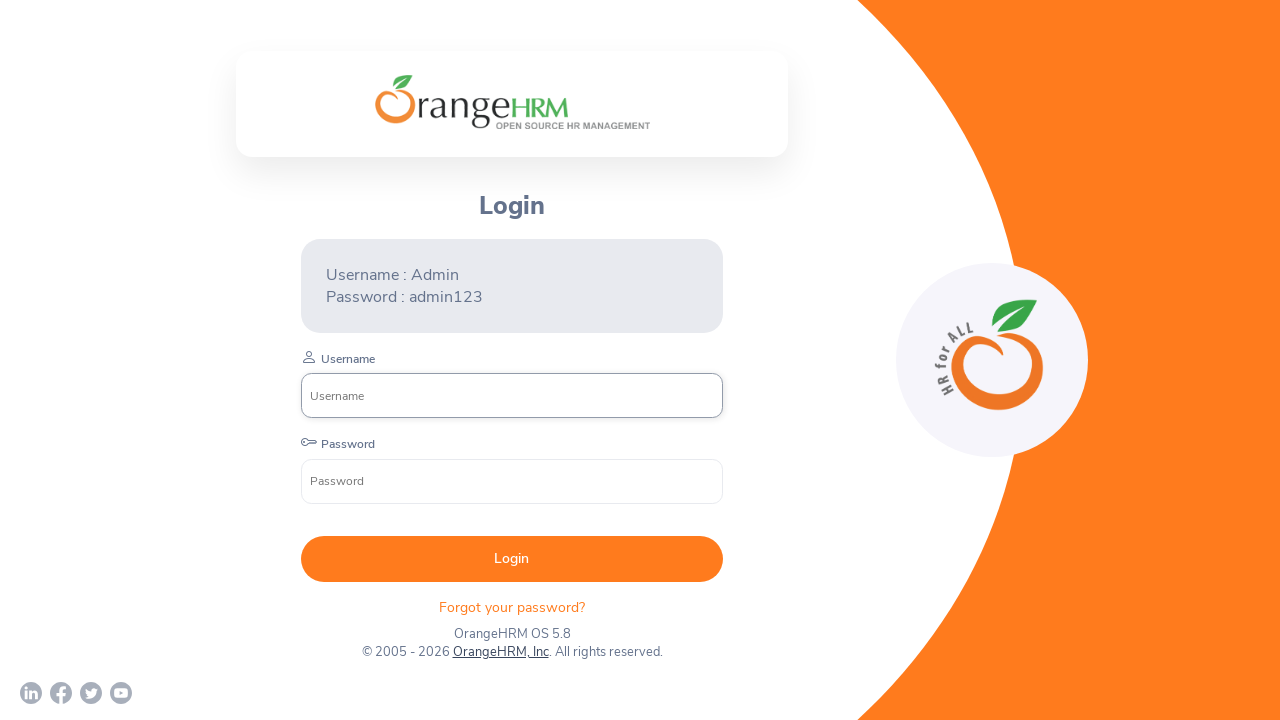

Clicked on Twitter social media link at (91, 693) on a[href*='twitter']
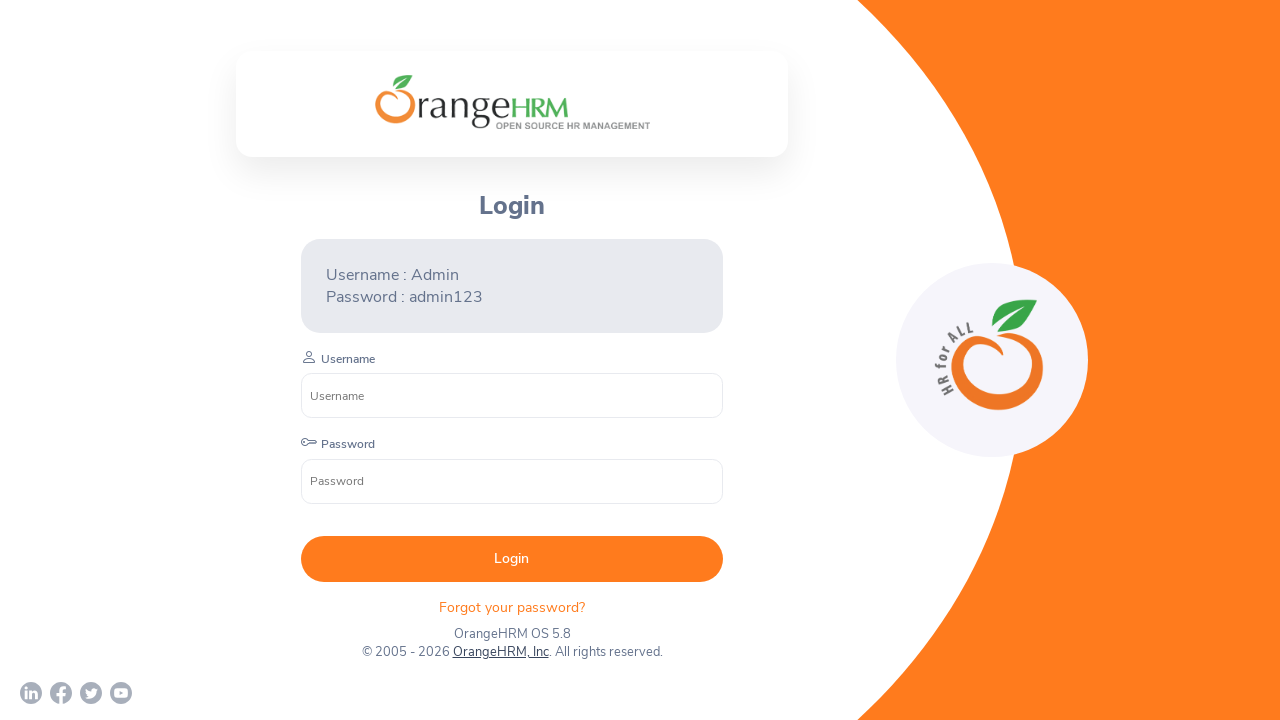

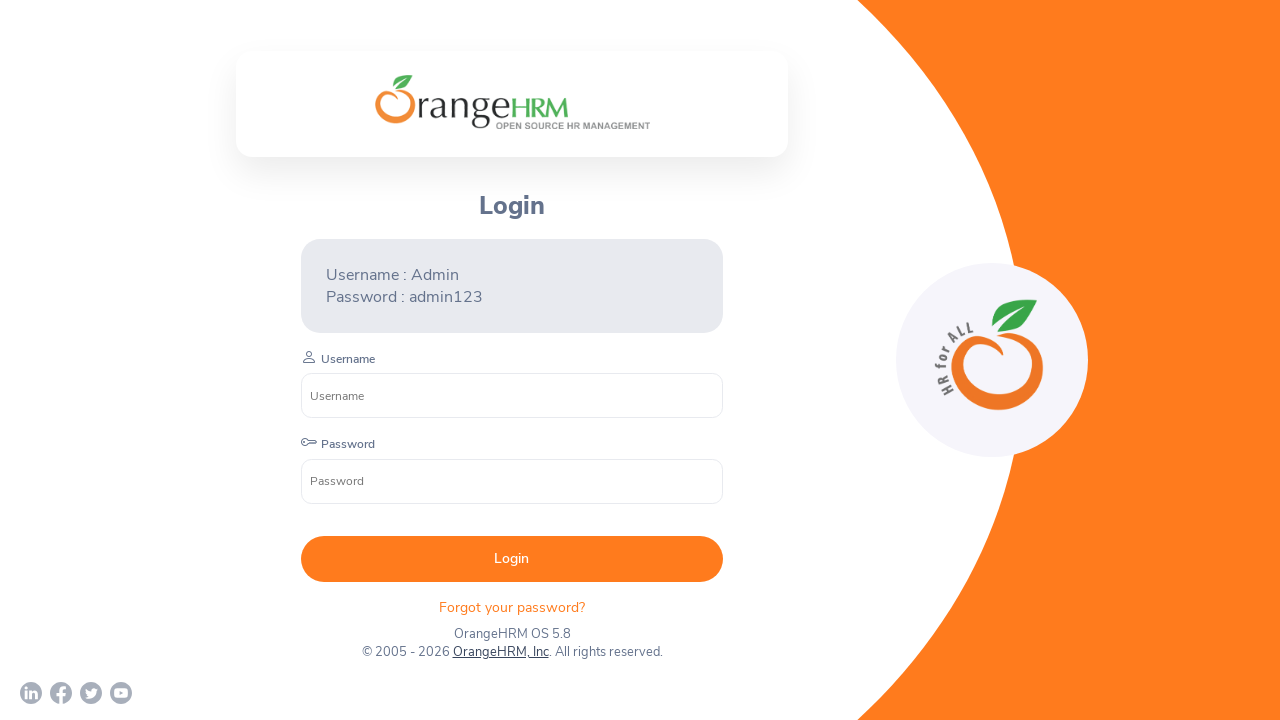